Navigates to the MiaPrep Online High School page and clicks the "Apply to MOHOS" button to begin the application process.

Starting URL: https://miaprep.com/online-school/

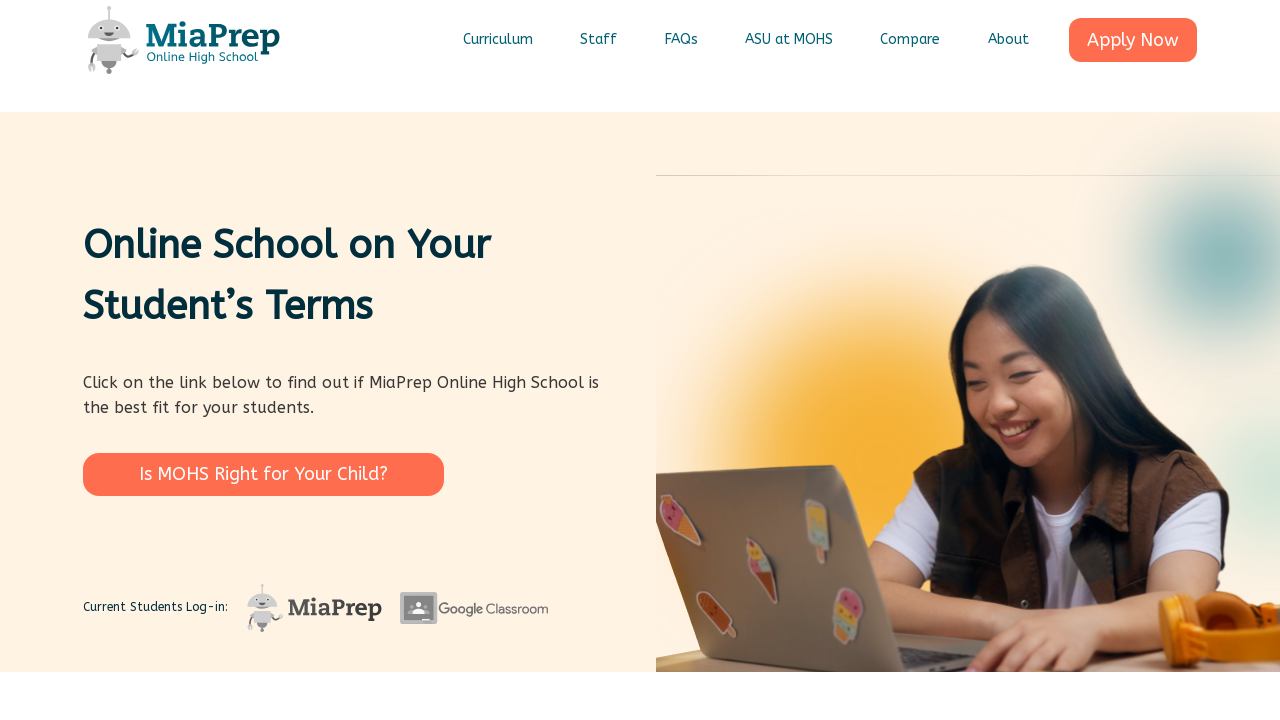

Navigated to MiaPrep Online High School page
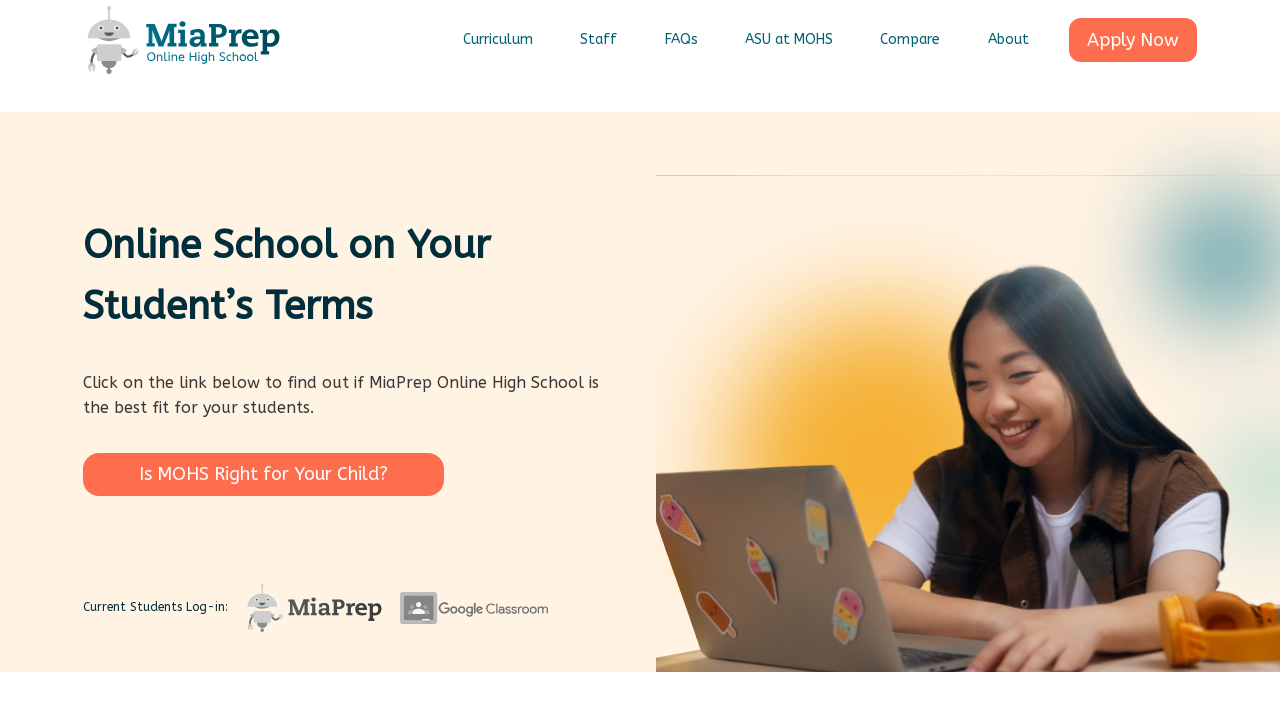

Clicked the 'Apply to MOHS' button to begin application process at (264, 474) on .wp-block-button a
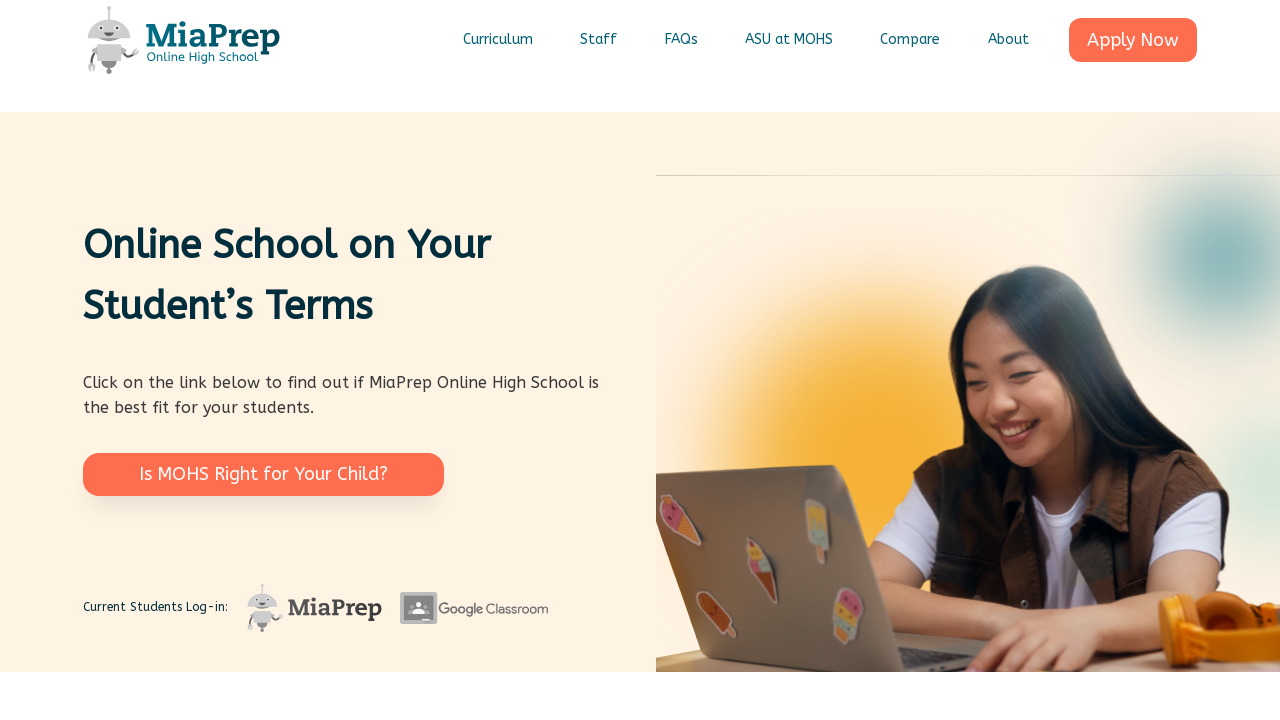

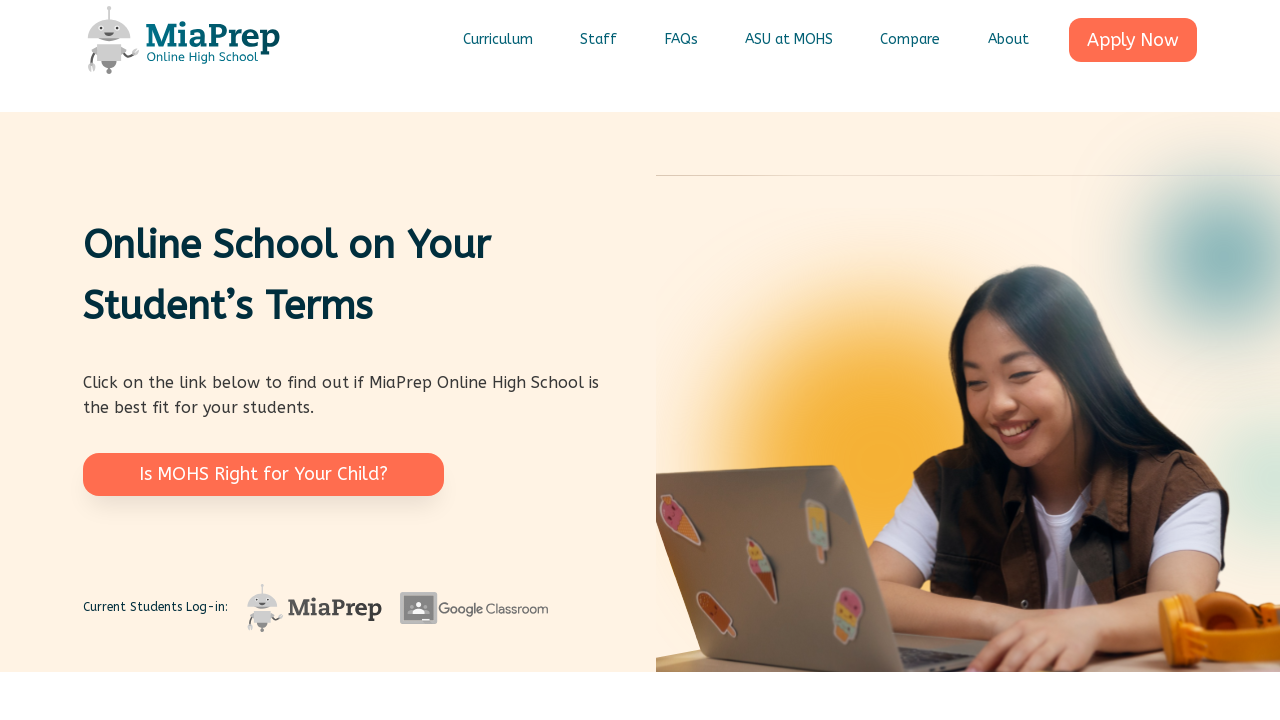